Navigates to Rediff homepage and clicks on the Sign in link to test navigation to the login page

Starting URL: http://rediff.com

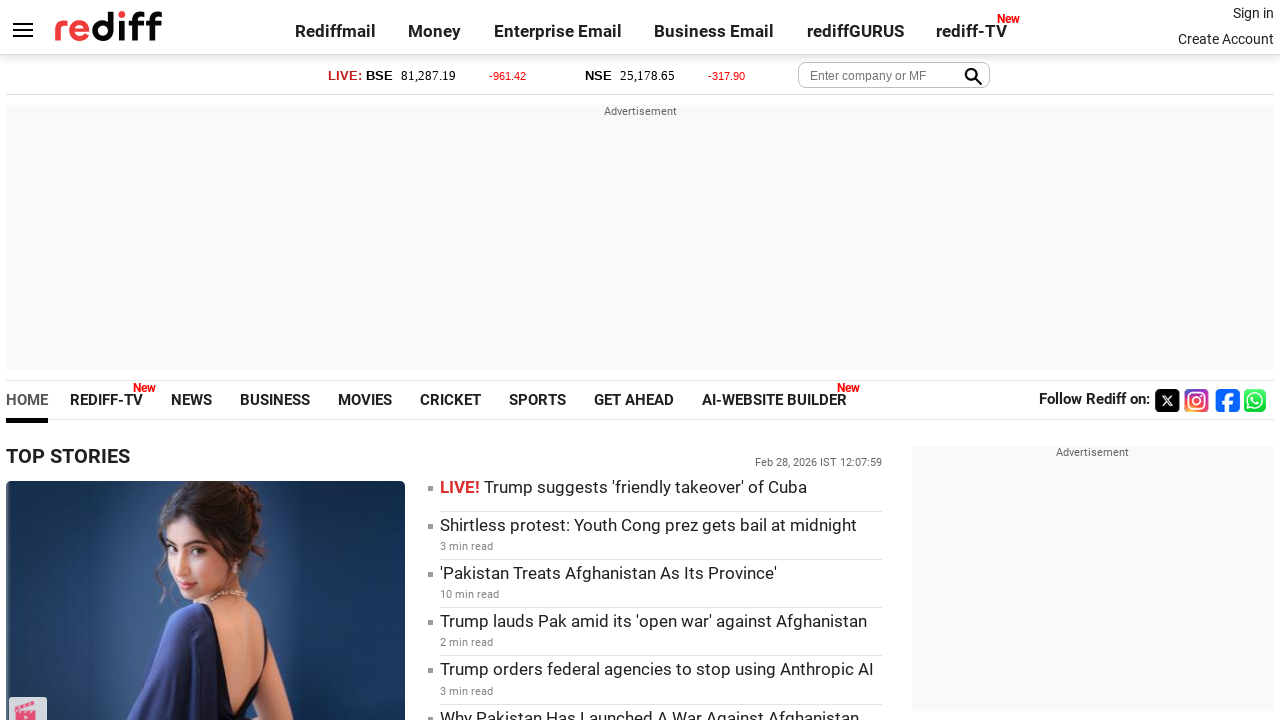

Navigated to Rediff homepage
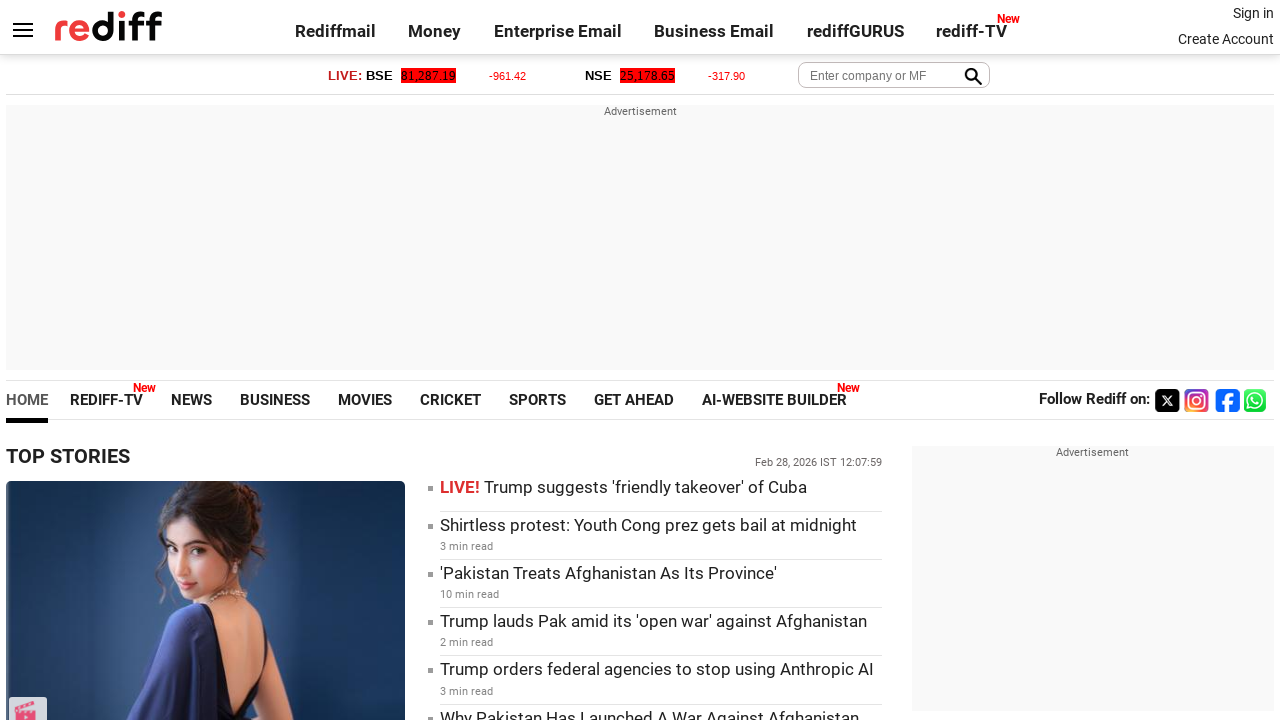

Clicked on Sign in link to navigate to login page at (1253, 13) on text=Sign in
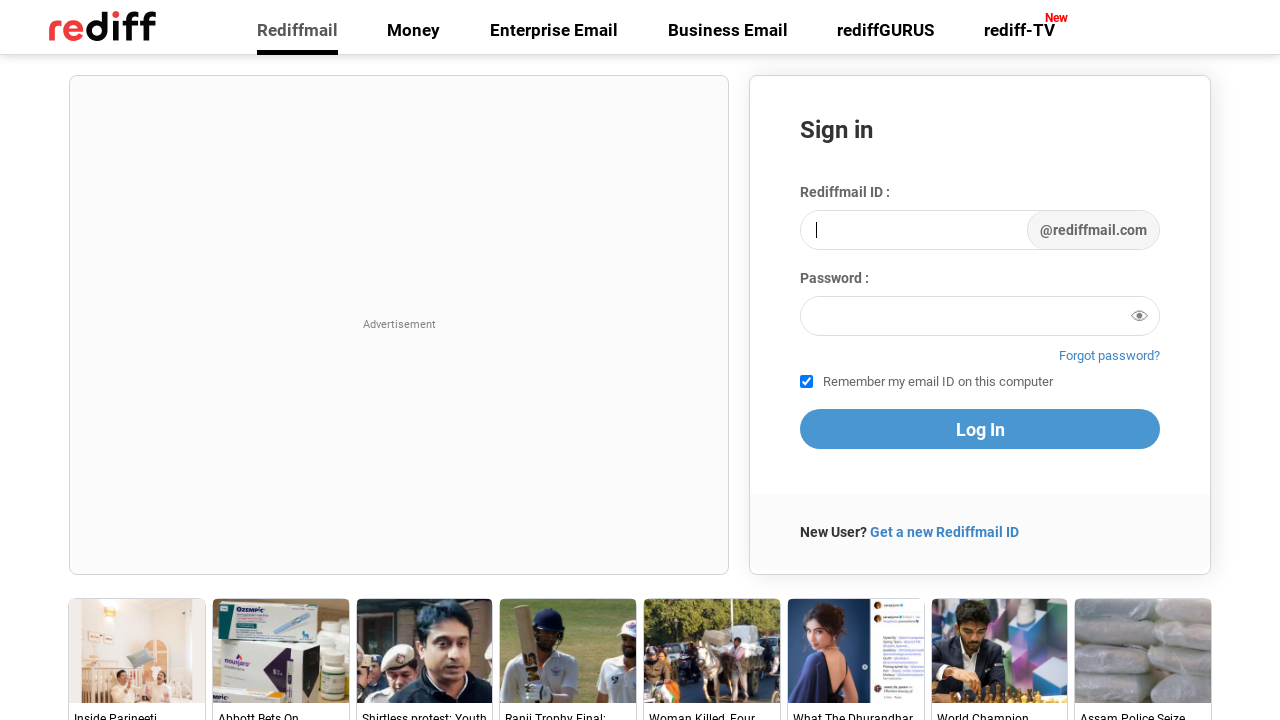

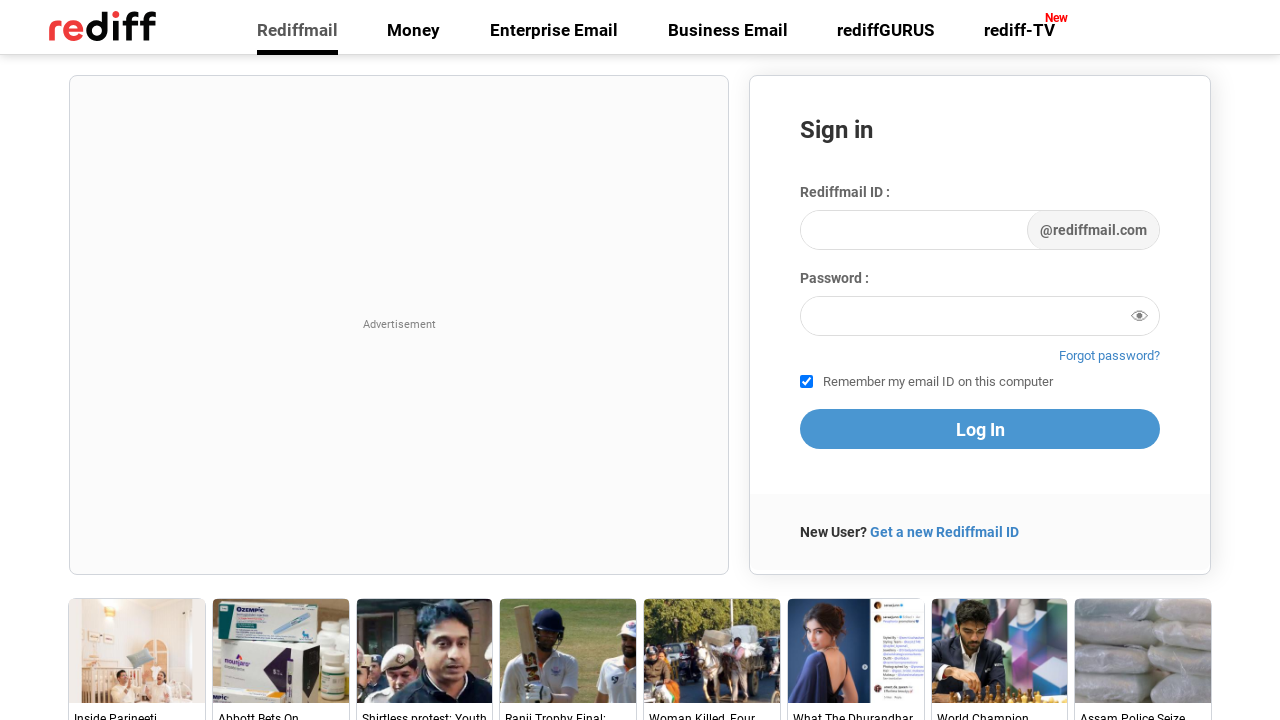